Tests navigation to languages starting with numbers and verifies 10 languages are listed

Starting URL: http://www.99-bottles-of-beer.net/

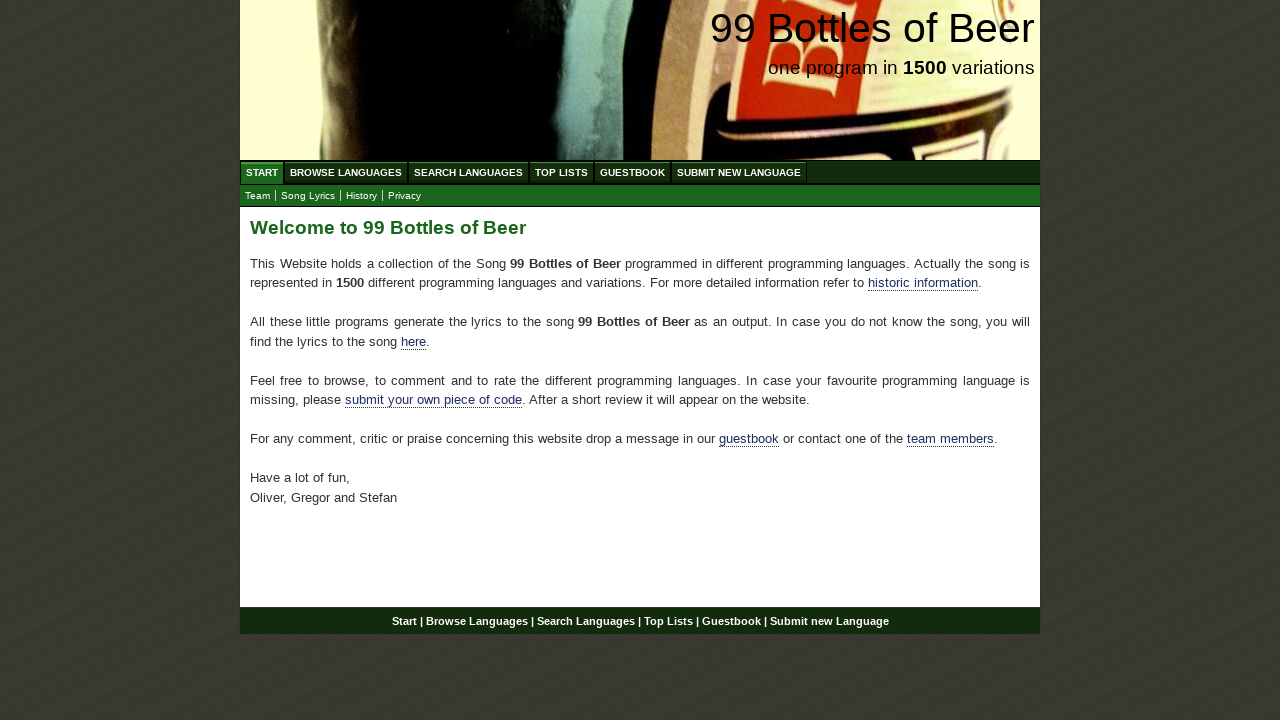

Clicked Browse Languages link at (346, 172) on xpath=//ul[@id='menu']/li/a[@href='/abc.html']
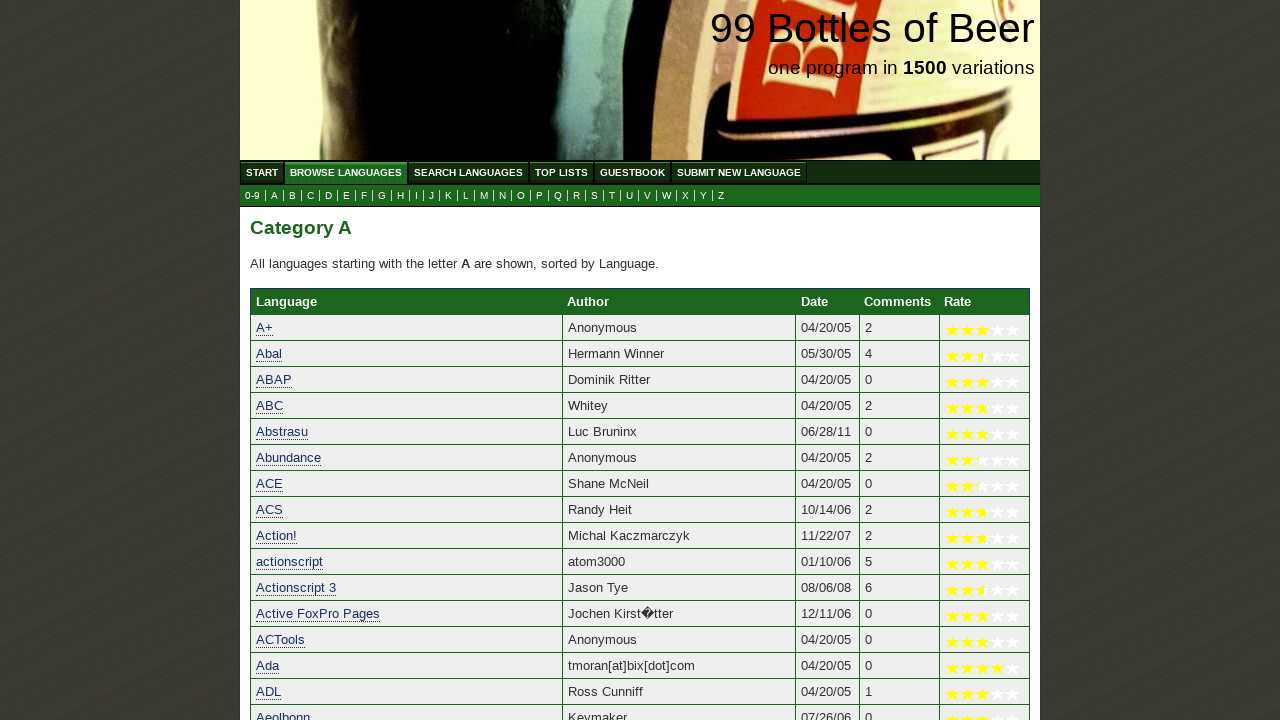

Clicked on languages starting with numbers (0.html) at (252, 196) on xpath=//a[@href='0.html']
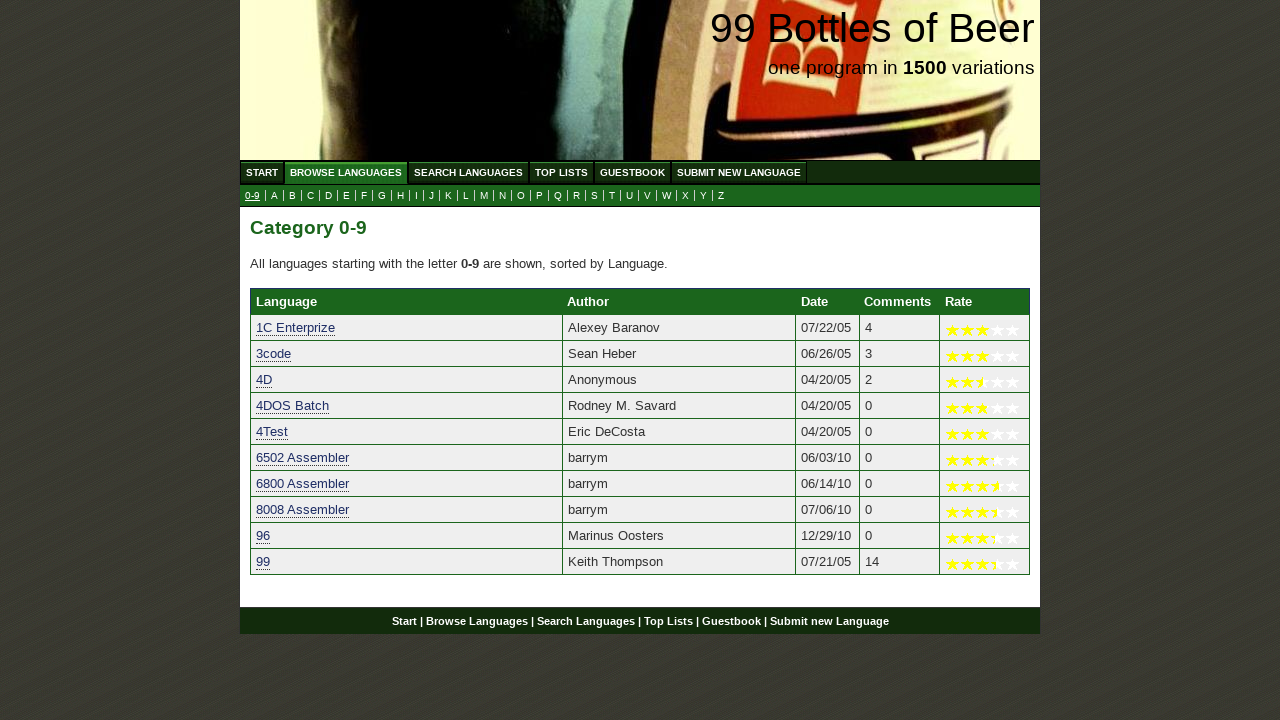

Language list loaded - verified 10 languages are displayed
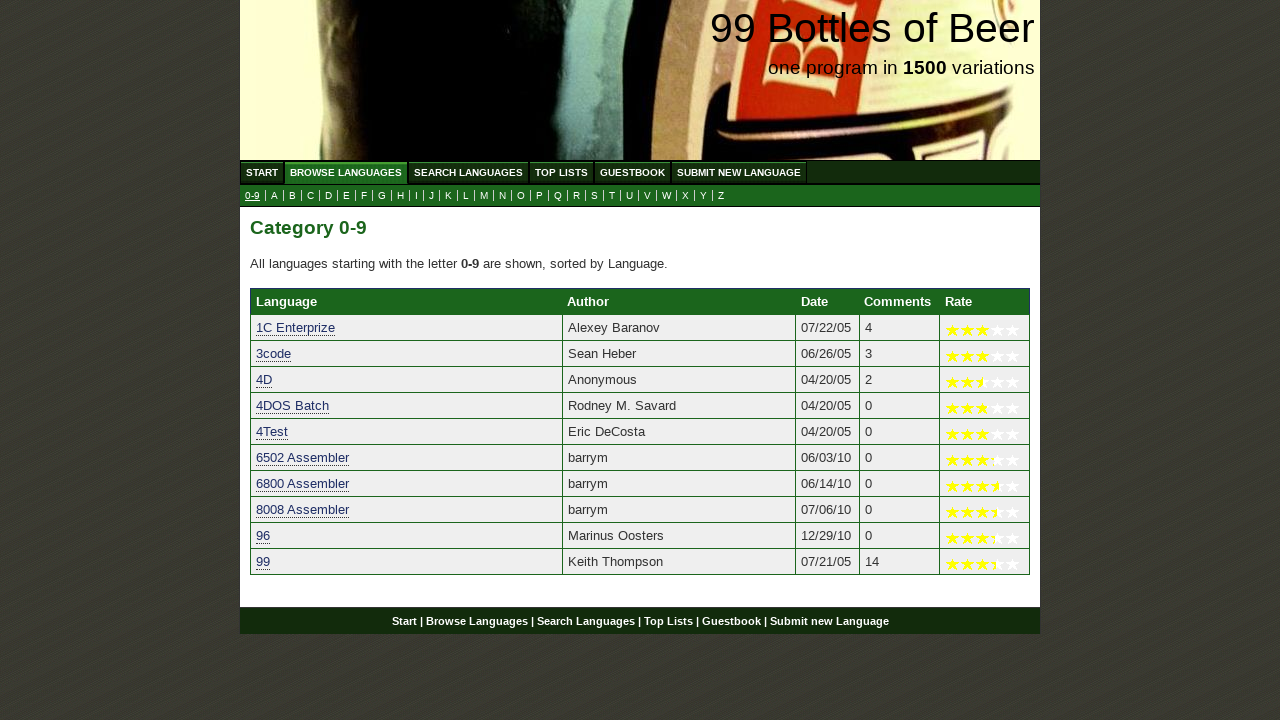

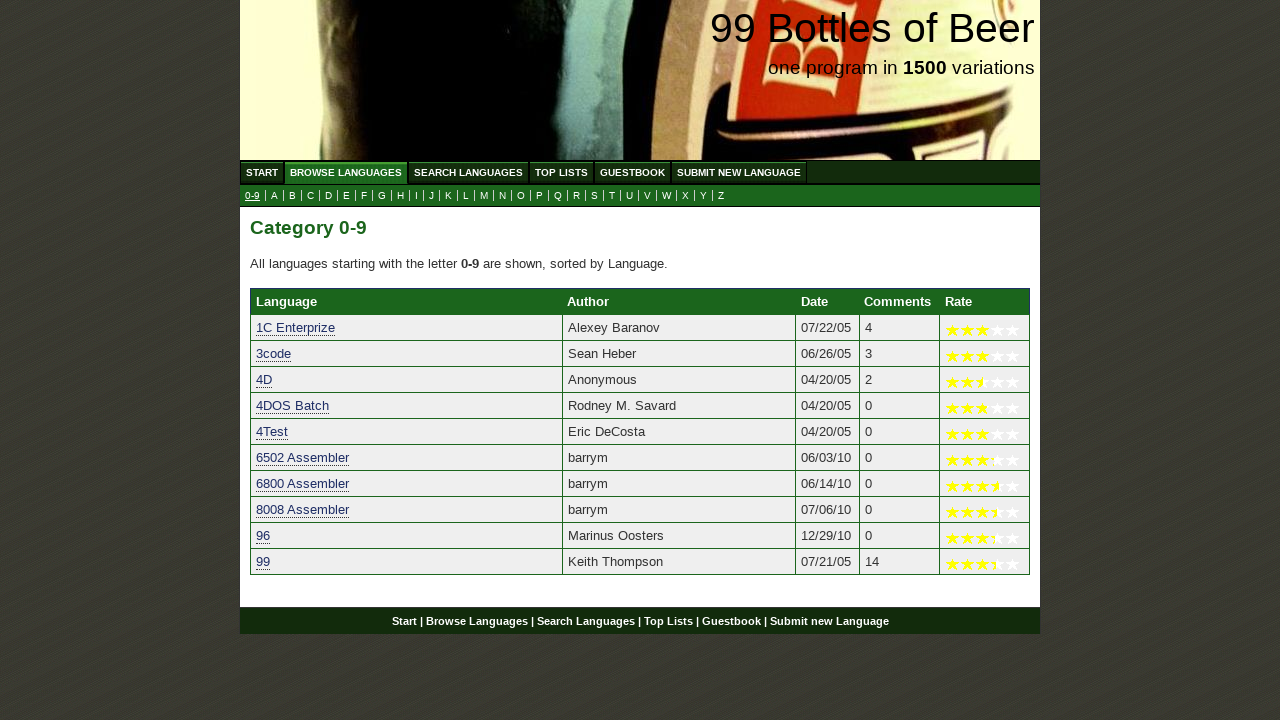